Tests key press detection by typing a key and verifying the result is displayed

Starting URL: https://the-internet.herokuapp.com/key_presses

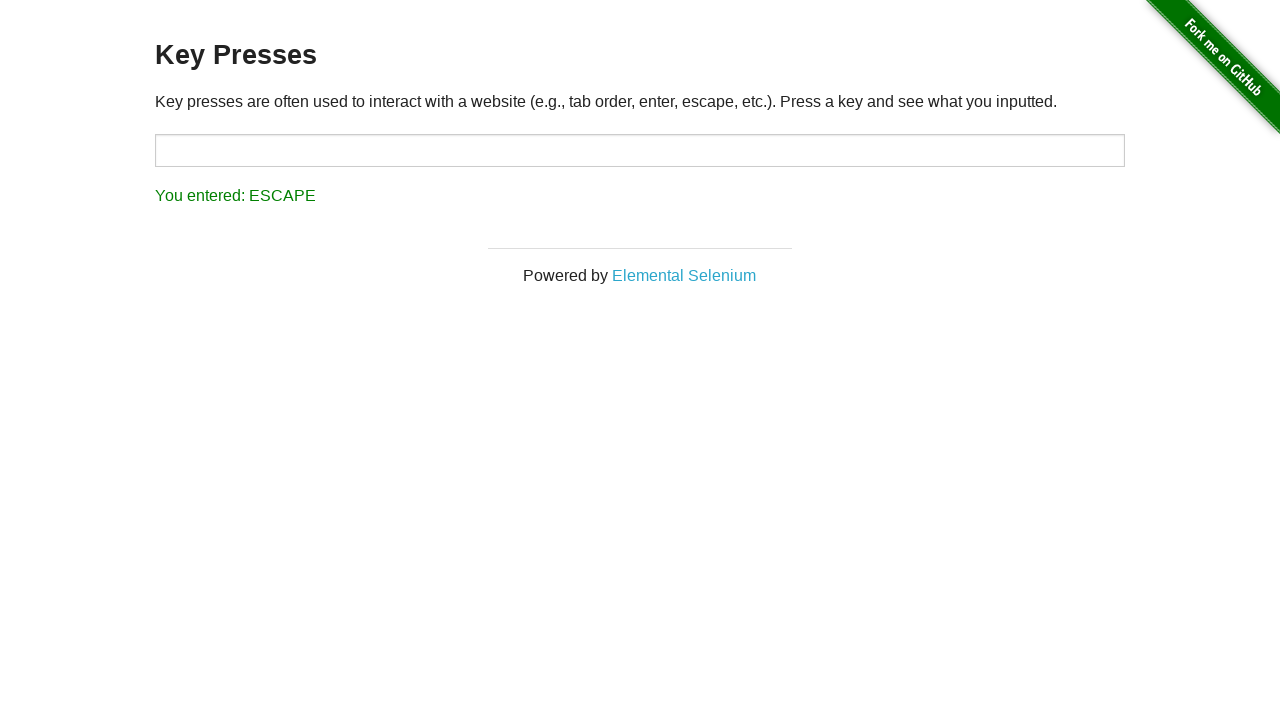

Typed 'd' into the target input field on #target
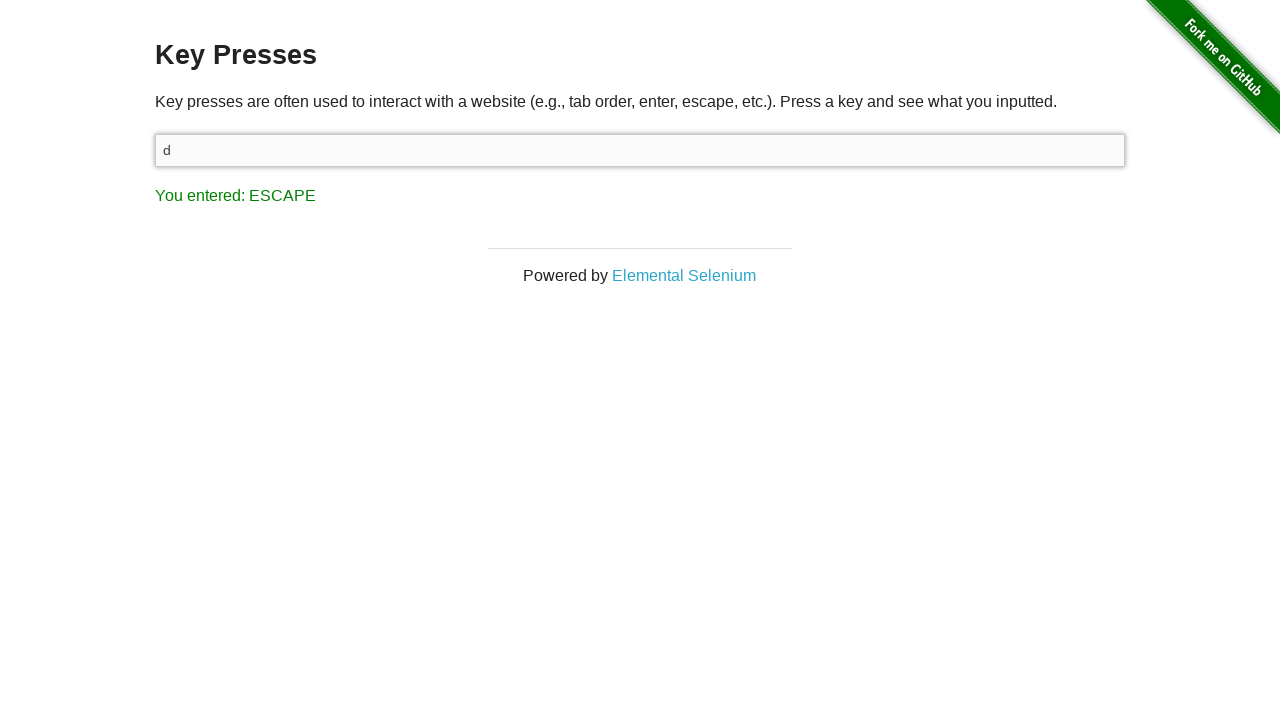

Key press result displayed
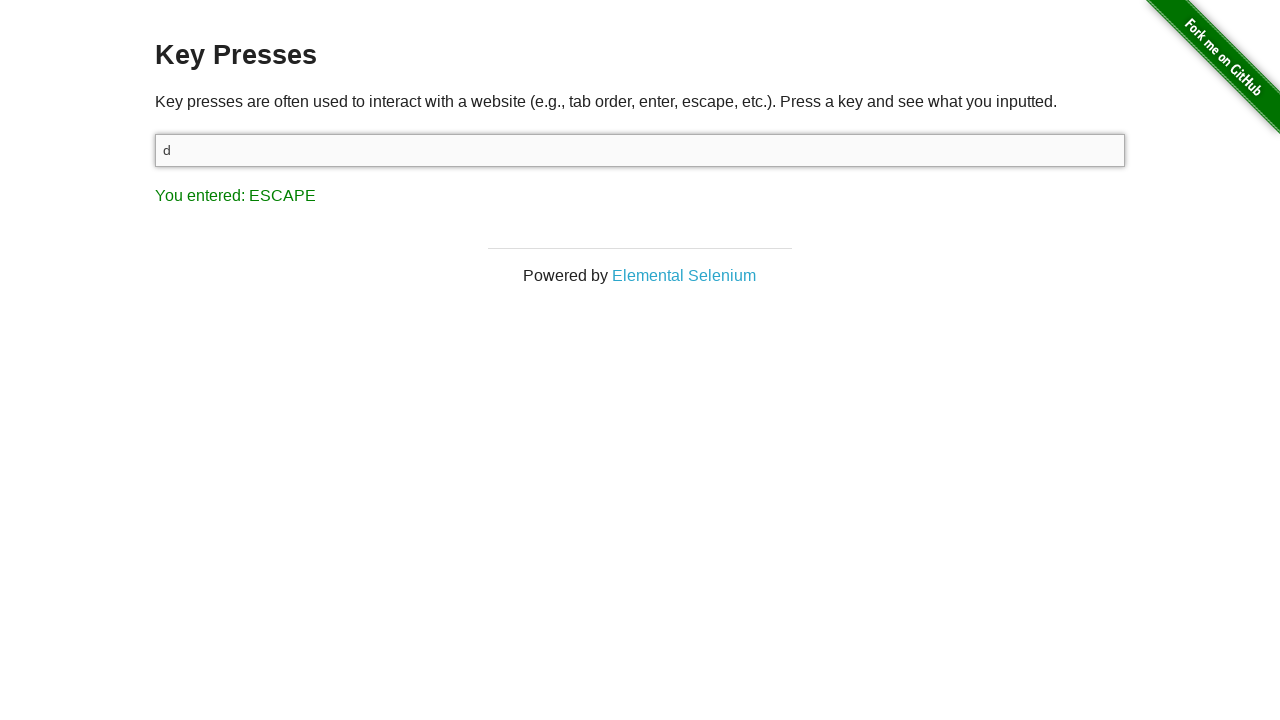

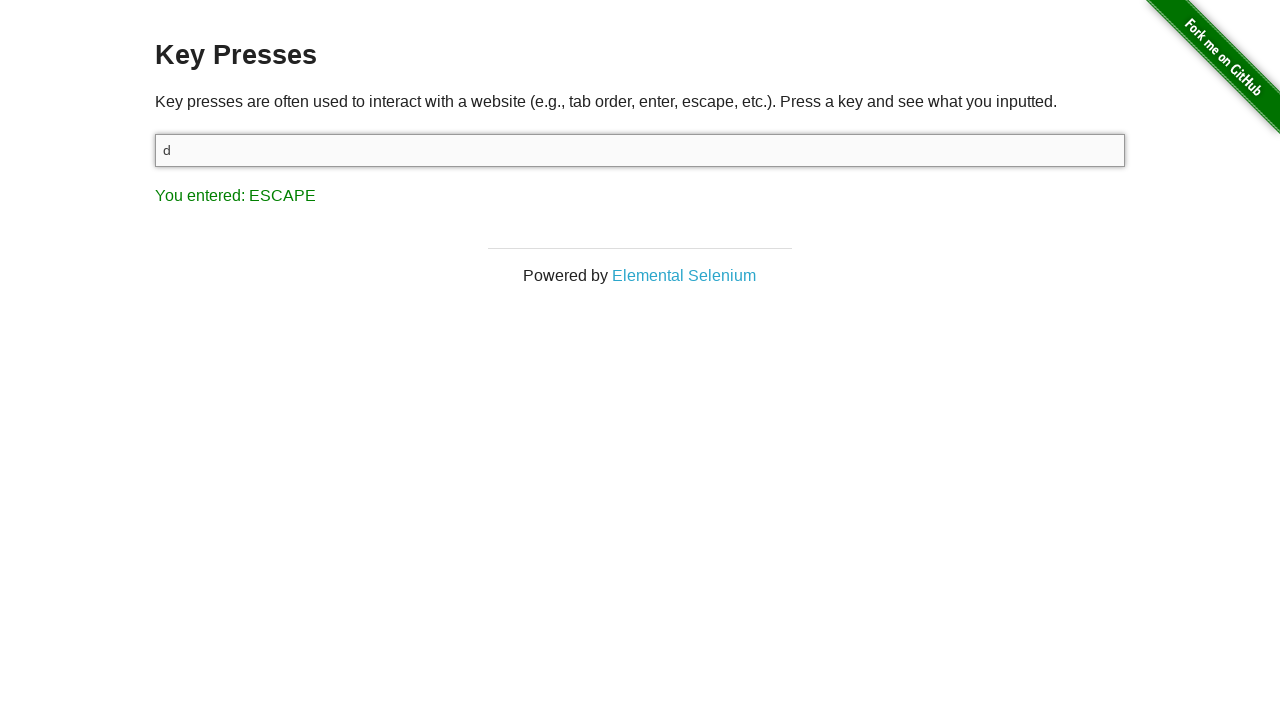